Tests clicking buttons at different nesting levels in a CSS parent-child hierarchy demo page, clicking through level-1, level-2, and level-3 nested buttons.

Starting URL: https://erikdark.github.io/predki_roditeli_css/

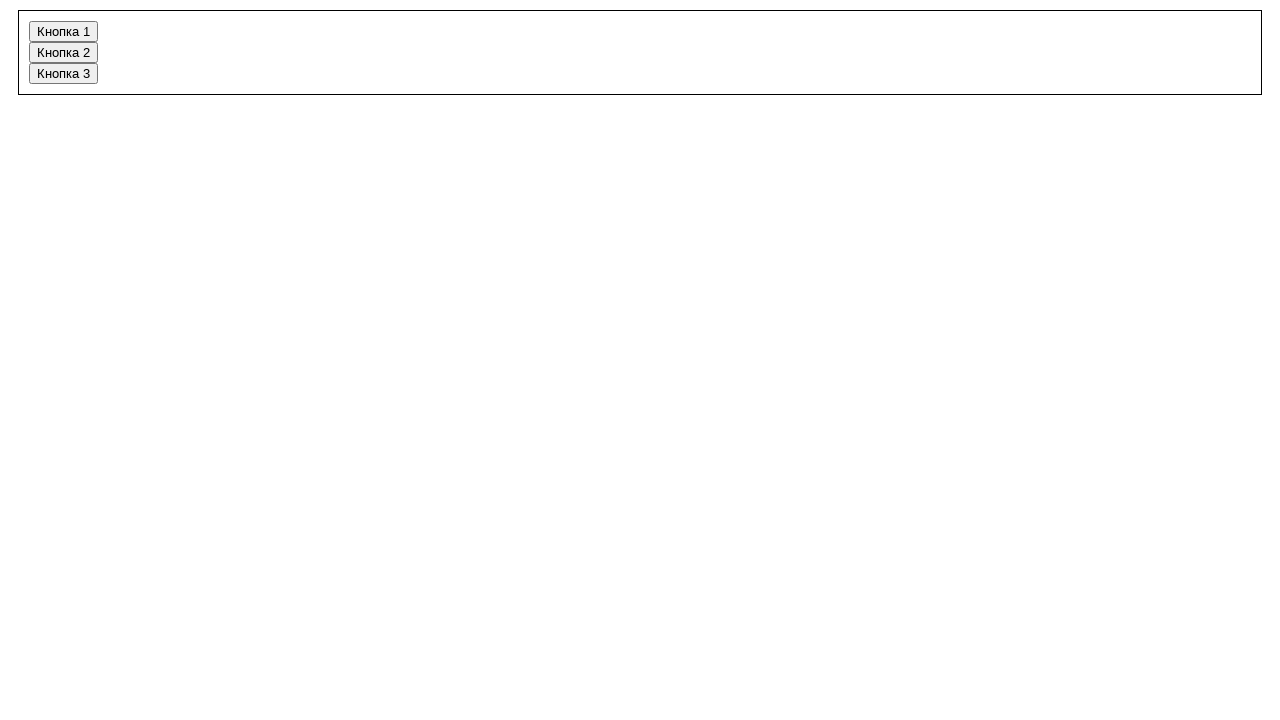

Navigated to CSS parent-child hierarchy demo page
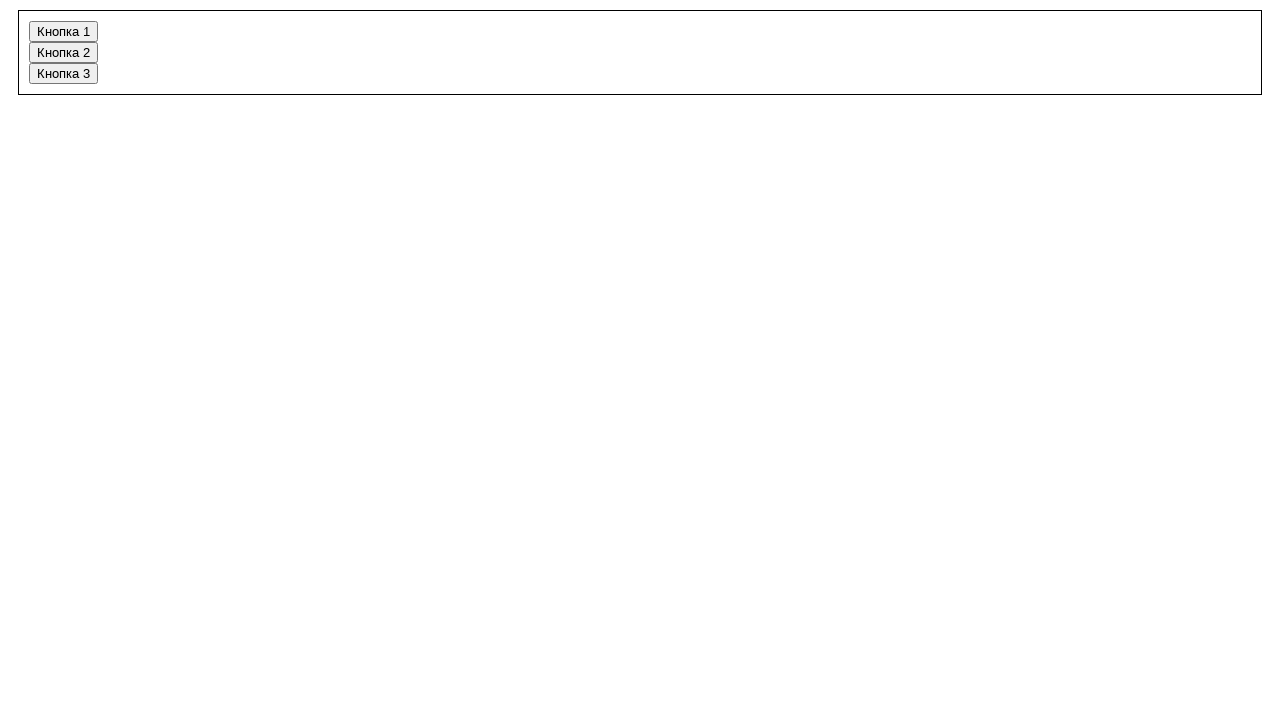

Clicked level-1 nested button at (64, 32) on .level-1 button
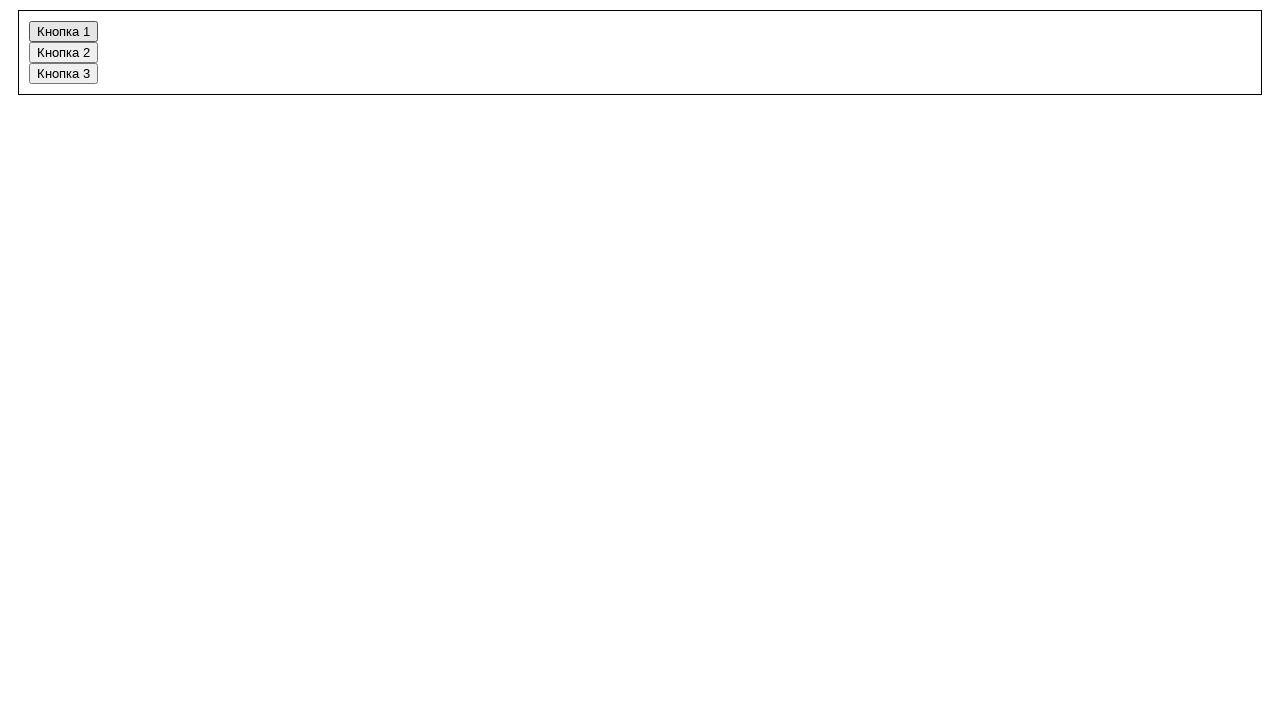

Alert dialog handler registered
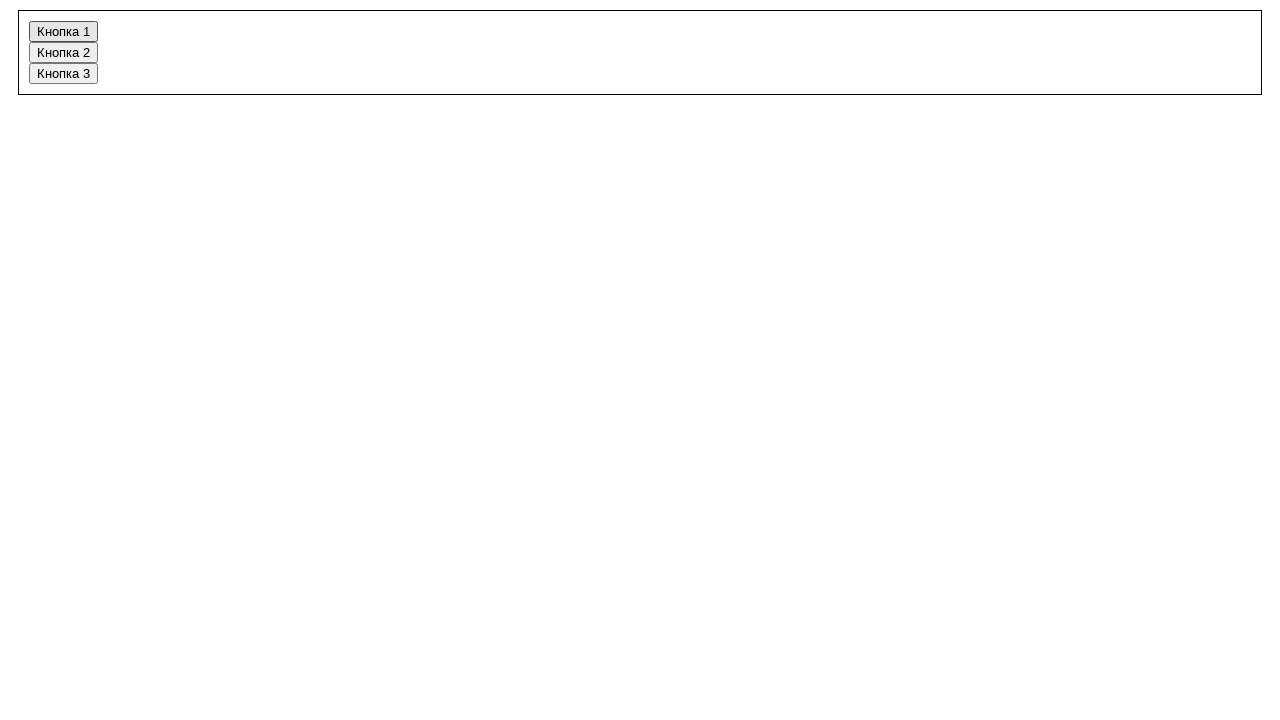

Clicked level-2 nested button at (64, 52) on .container .level-1 .level-2 button
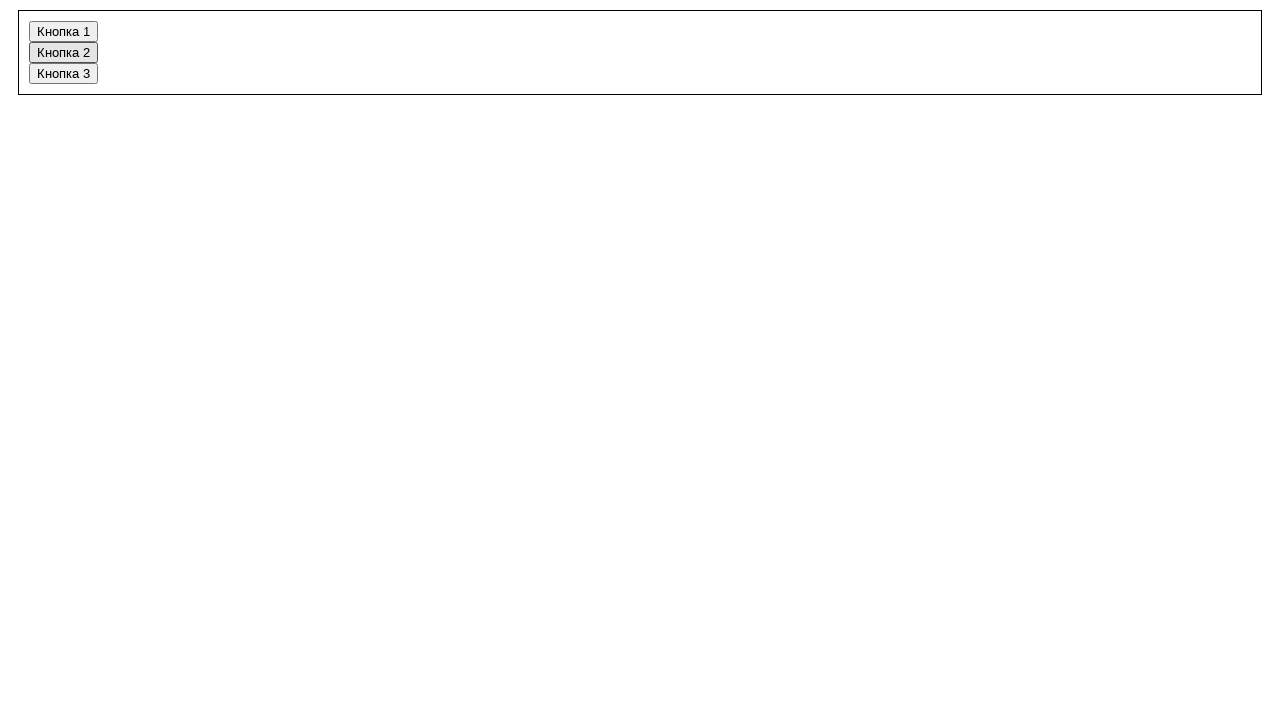

Clicked level-3 nested button at (64, 74) on .container .level-1 .level-2 .level-3 button
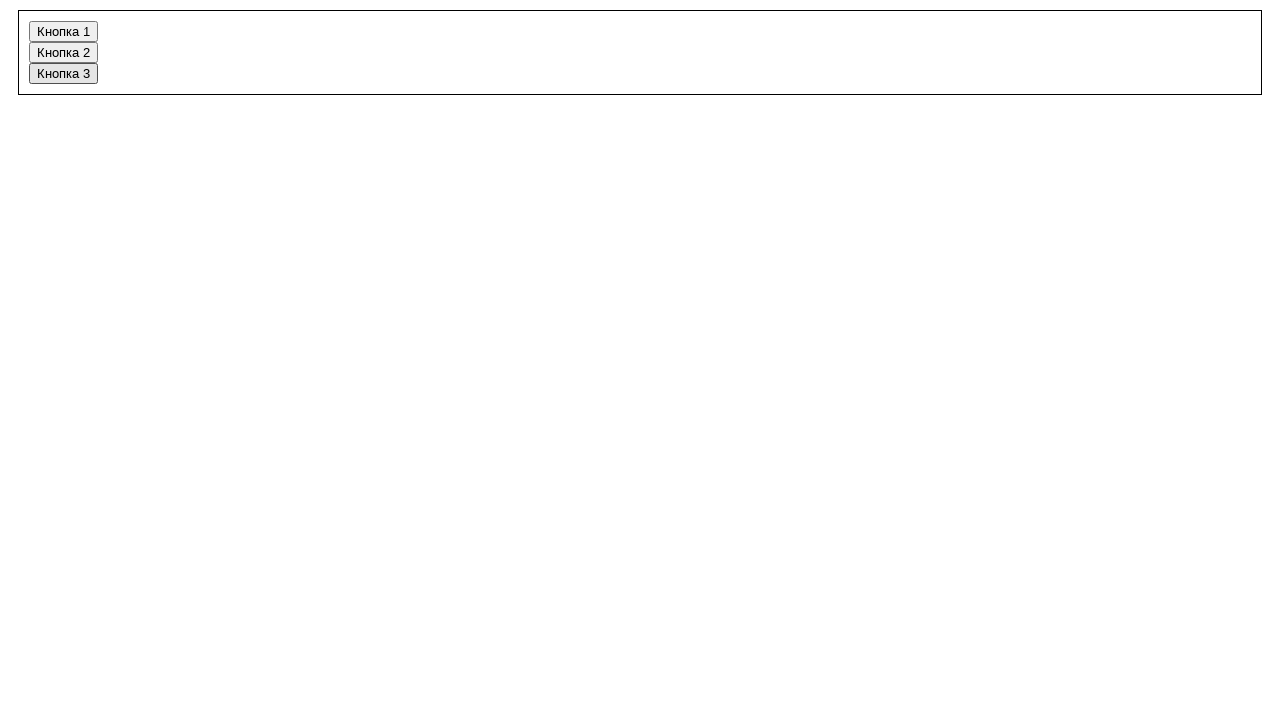

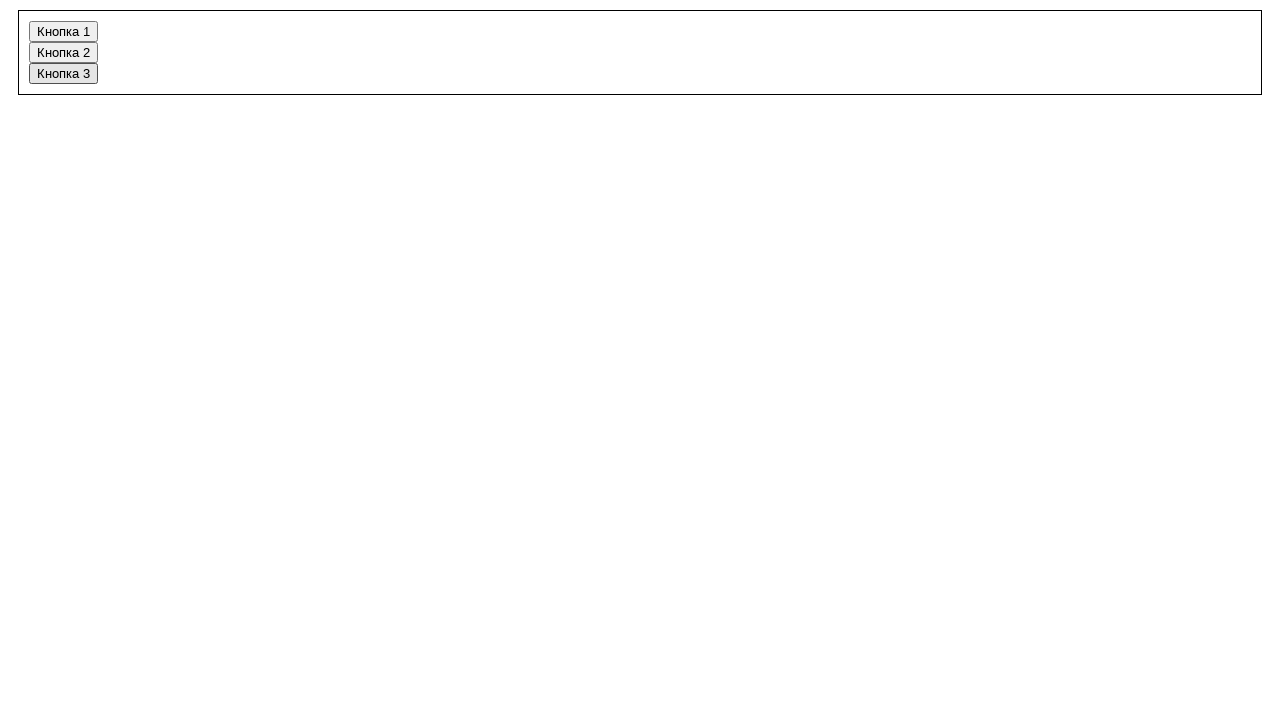